Tests mouse hover functionality by hovering over a button and menu items, then clicking on the Laptops link

Starting URL: https://testautomationpractice.blogspot.com/#

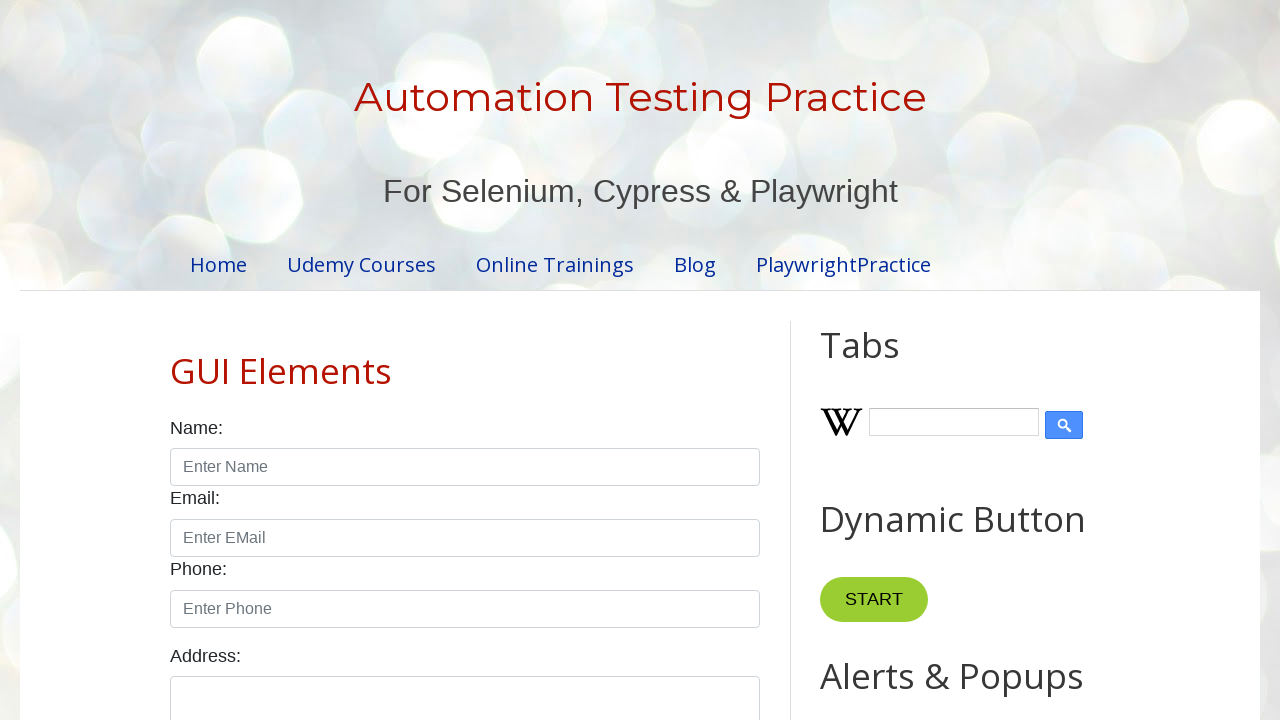

Hovered over 'Point Me' button to reveal menu at (868, 360) on internal:role=button[name="Point Me"i]
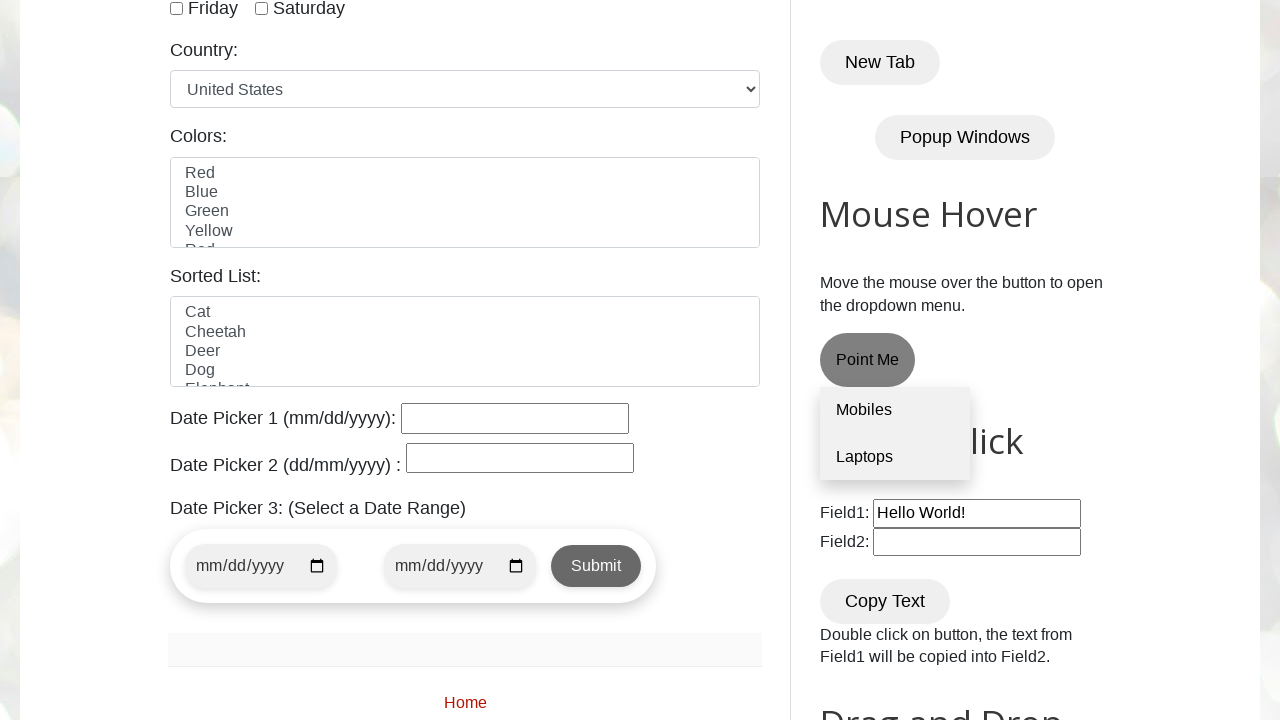

Hovered over Mobiles menu item at (895, 411) on internal:role=link[name="Mobiles"i]
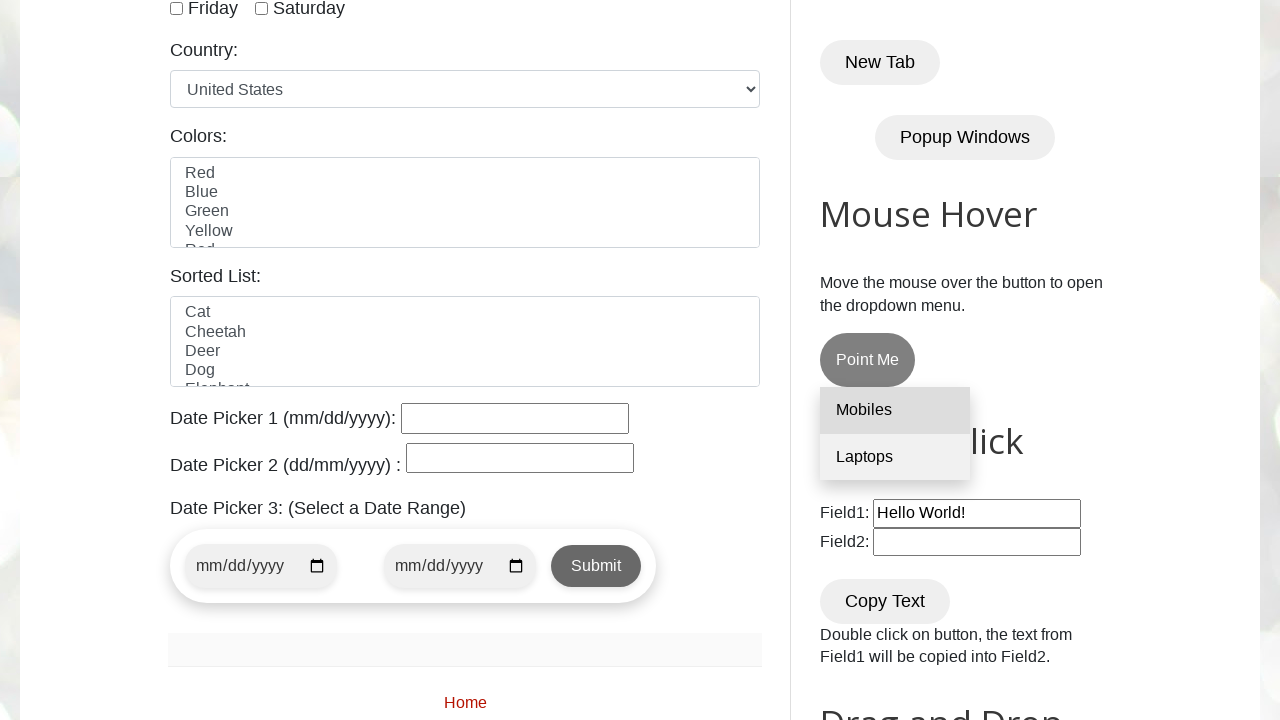

Hovered over Laptops menu item at (895, 457) on internal:role=link[name="Laptops"i]
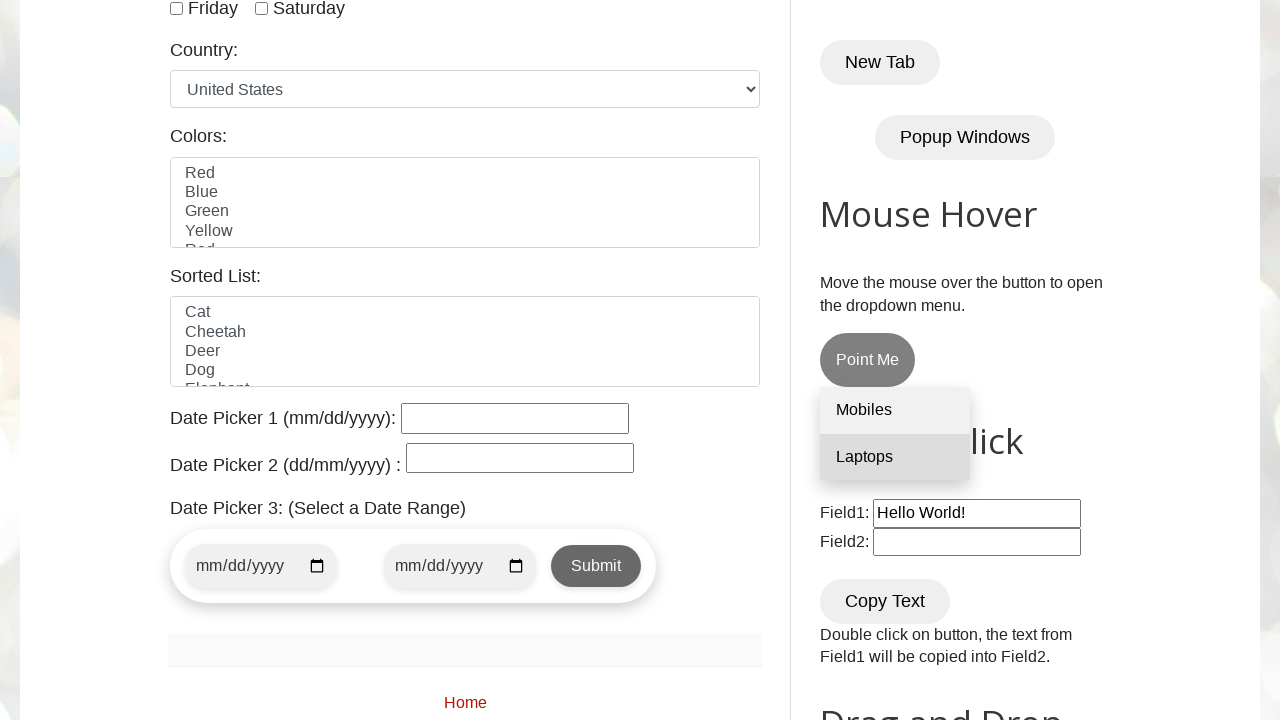

Clicked on Laptops link at (895, 457) on internal:role=link[name="Laptops"i]
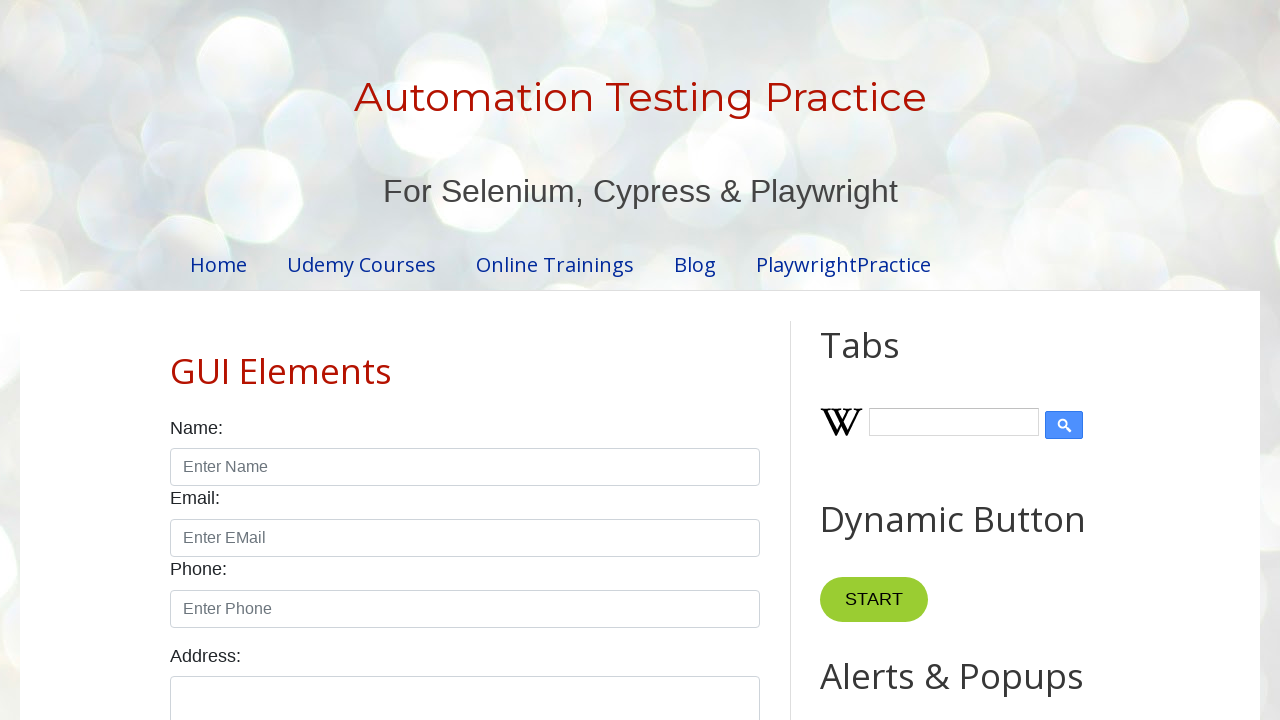

Waited for navigation to complete
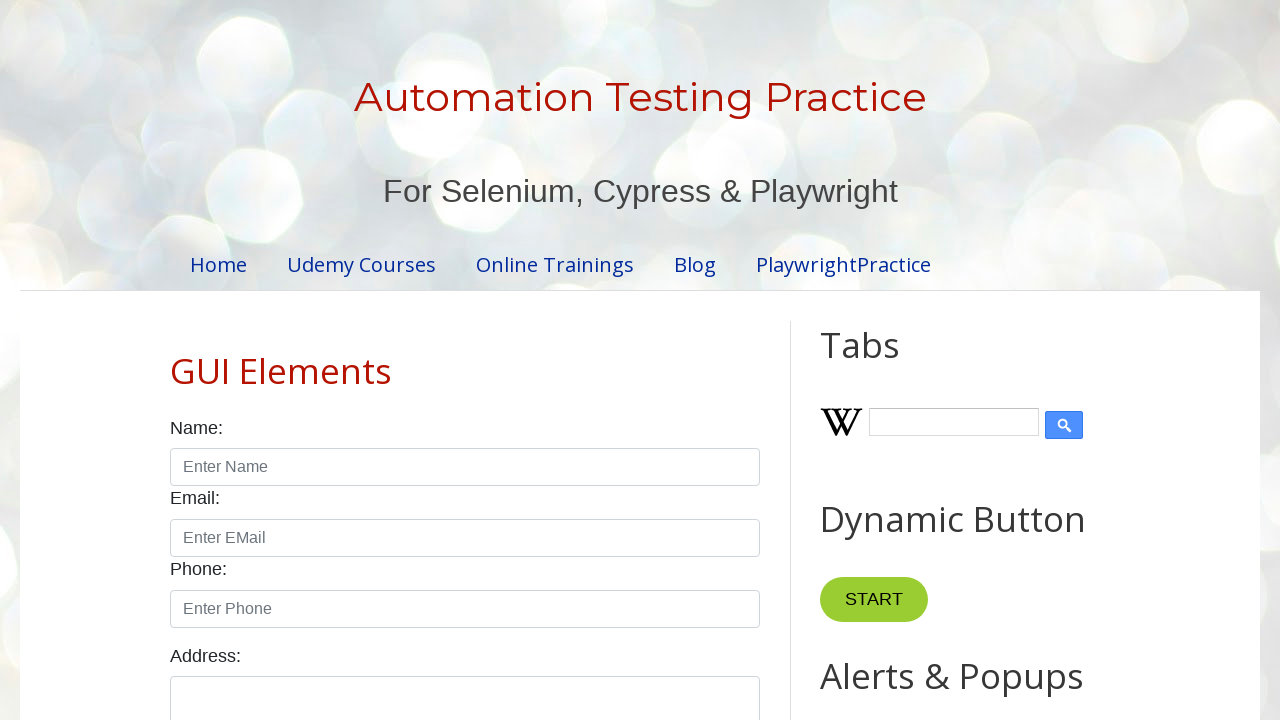

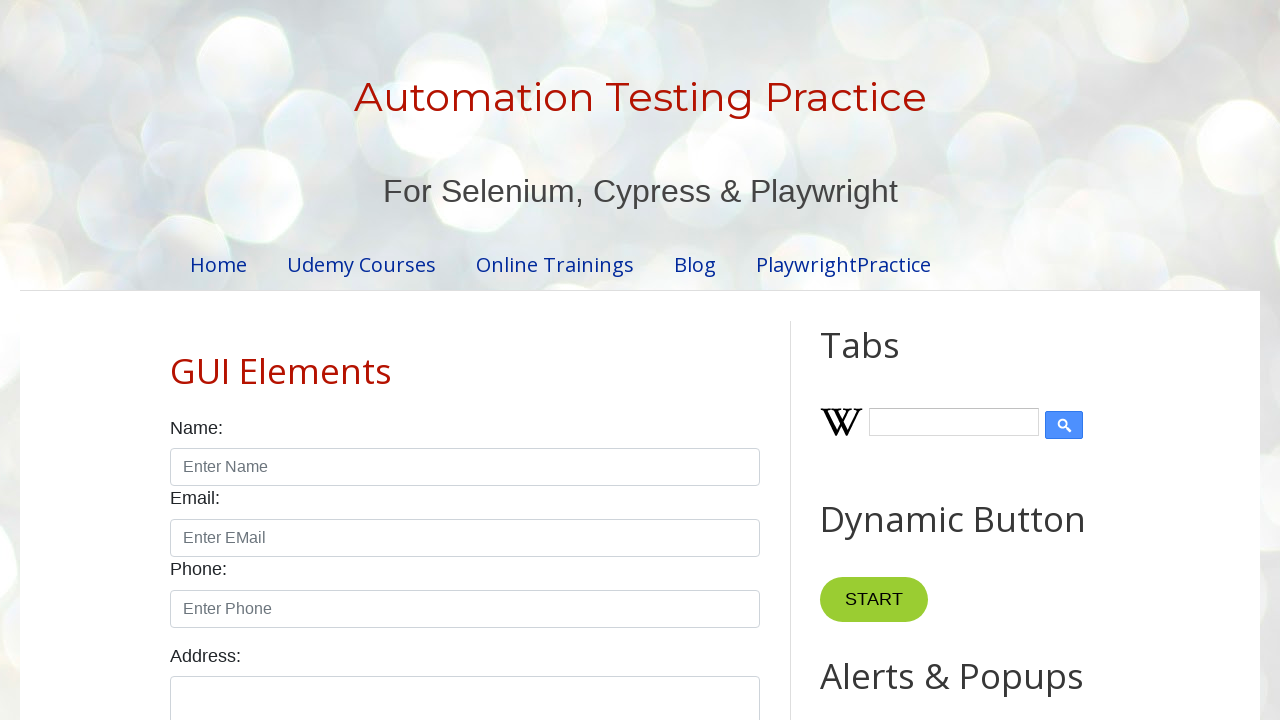